Tests sorting the Due column in ascending order by clicking the column header and verifying the values are sorted from lowest to highest

Starting URL: http://the-internet.herokuapp.com/tables

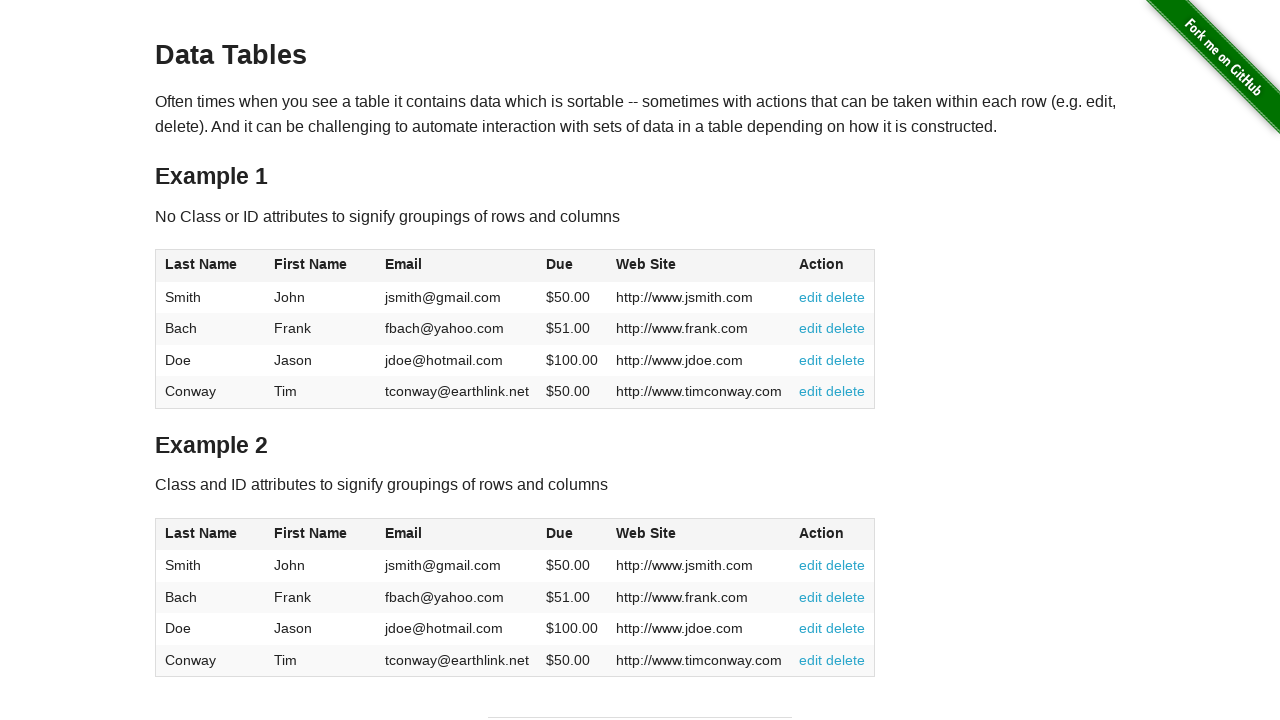

Clicked Due column header to sort ascending at (572, 266) on #table1 thead tr th:nth-of-type(4)
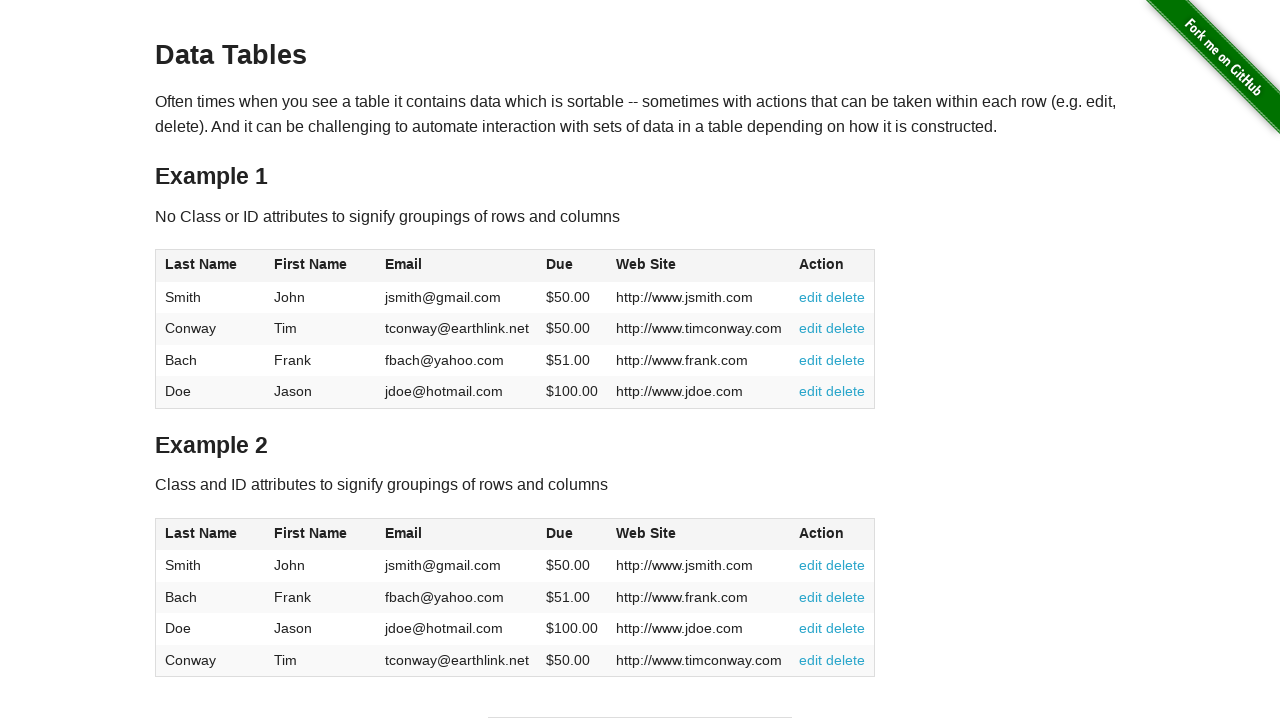

Table updated and Due column values are now sorted in ascending order
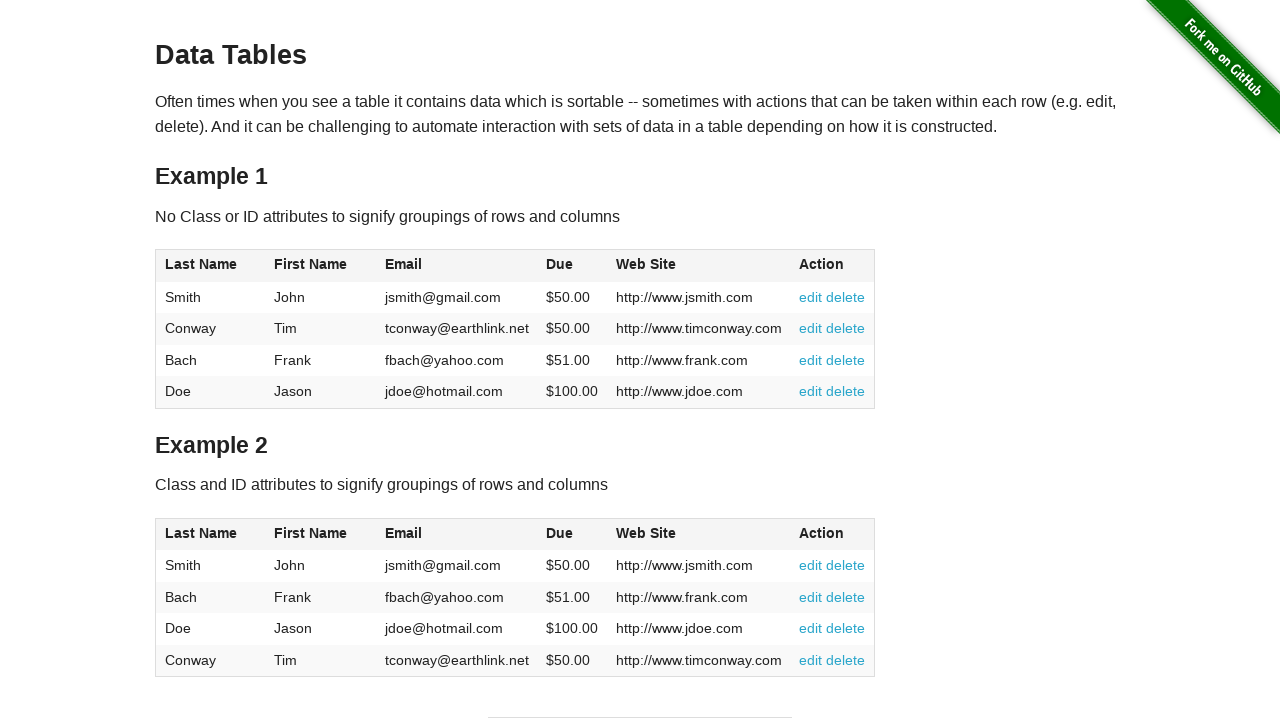

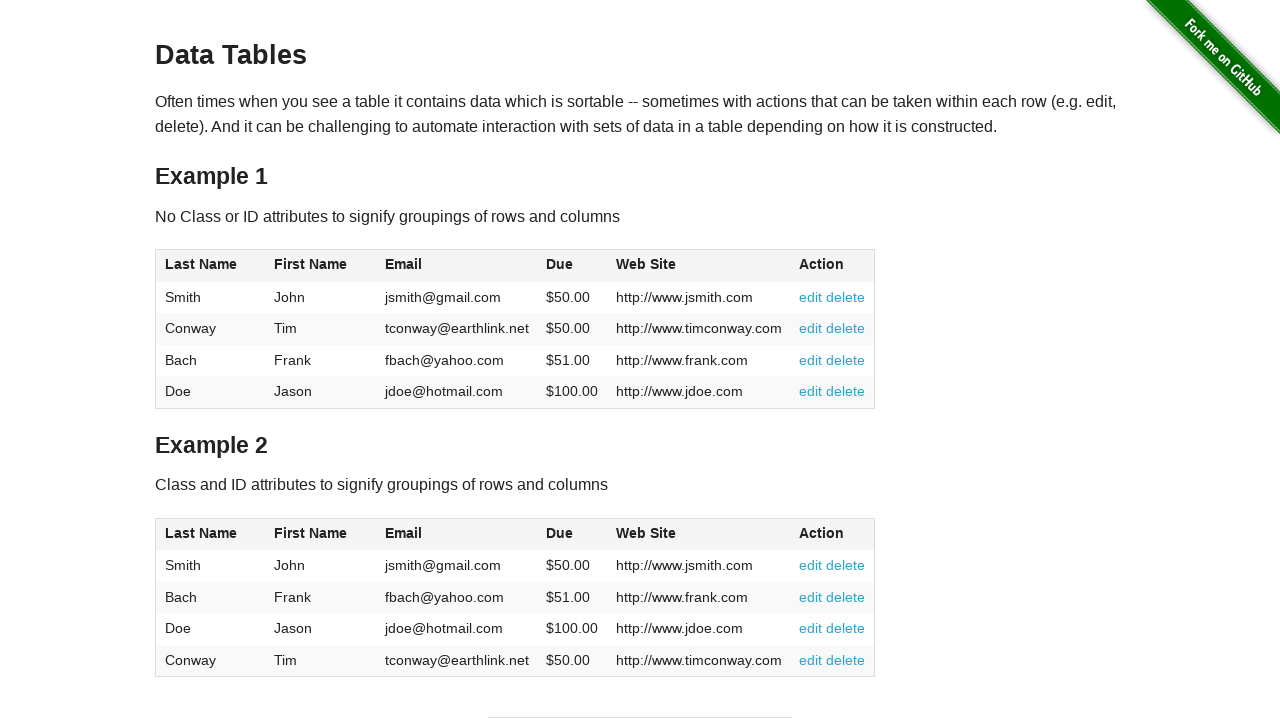